Tests the react-select component library demo by selecting values from two different dropdown inputs - selecting "Slate" from the first dropdown and "Forest" from the second dropdown.

Starting URL: https://react-select.com/home

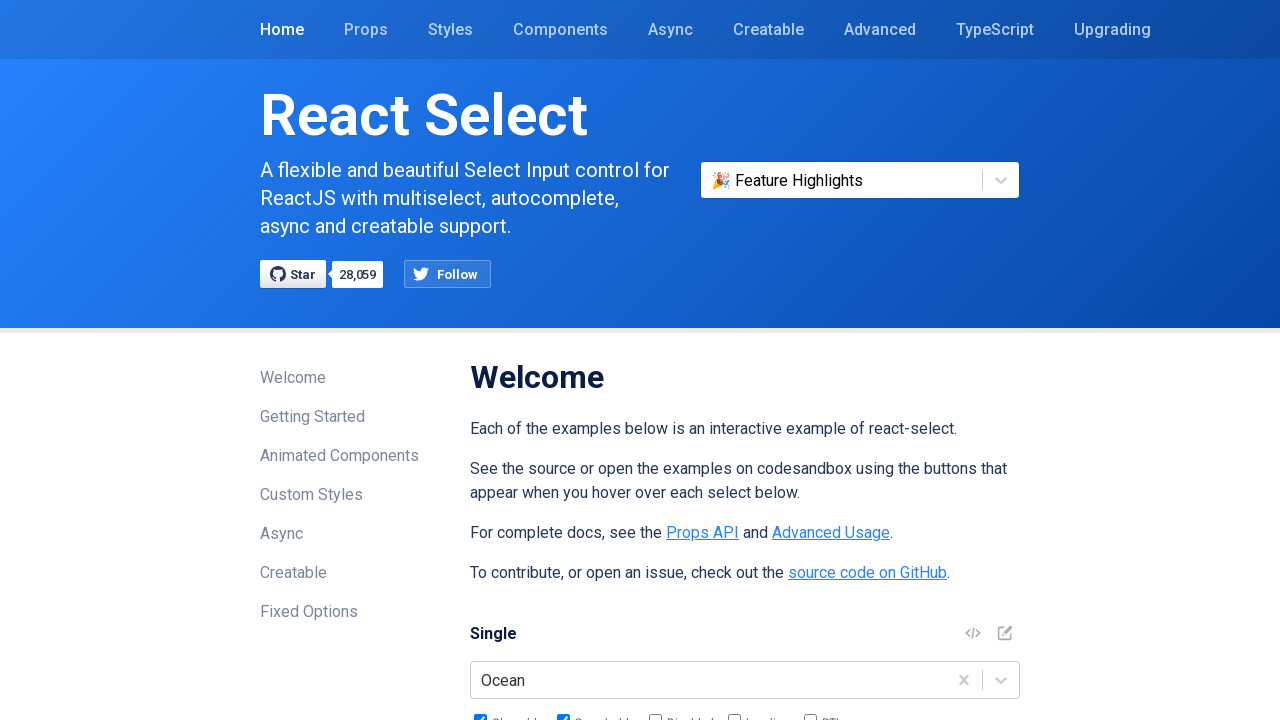

Clicked first dropdown input to open options at (483, 680) on xpath=//input[@id='react-select-3-input']
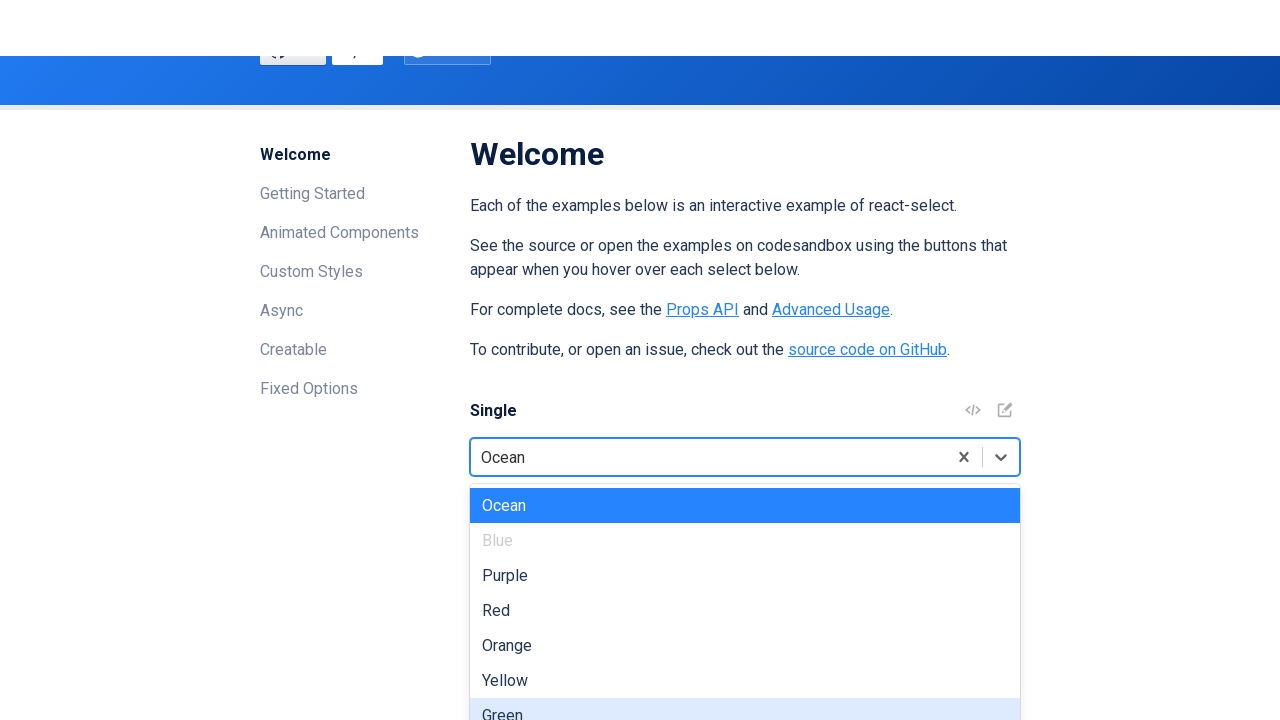

Selected 'Slate' from first dropdown at (745, 695) on internal:text="Slate"s
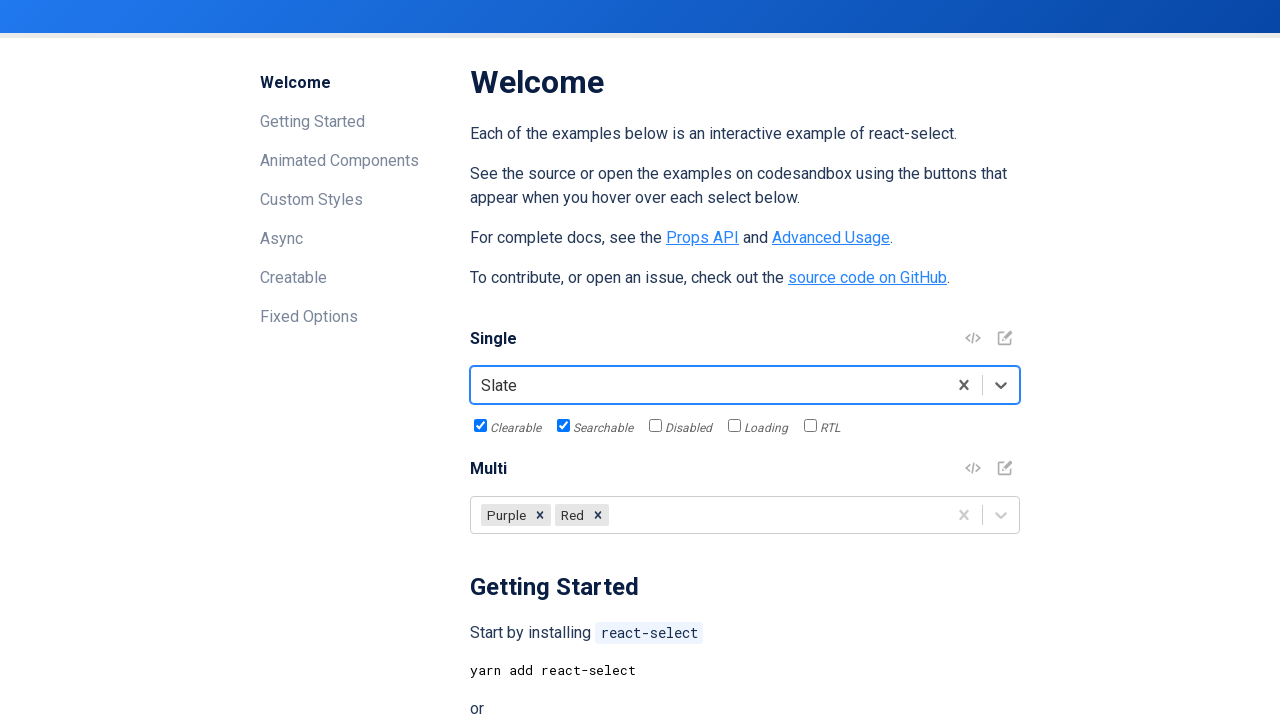

Clicked second dropdown input to open options at (615, 515) on xpath=//input[@id='react-select-4-input']
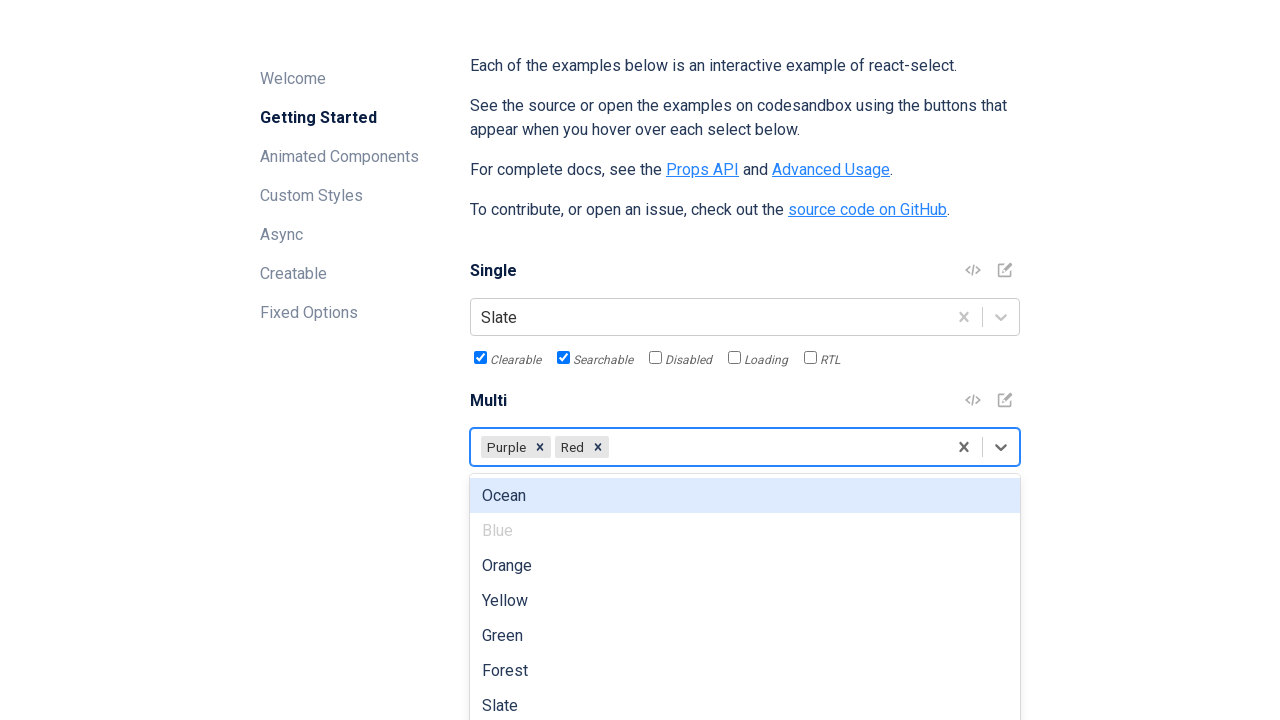

Selected 'Forest' from second dropdown at (745, 621) on internal:text="Forest"s
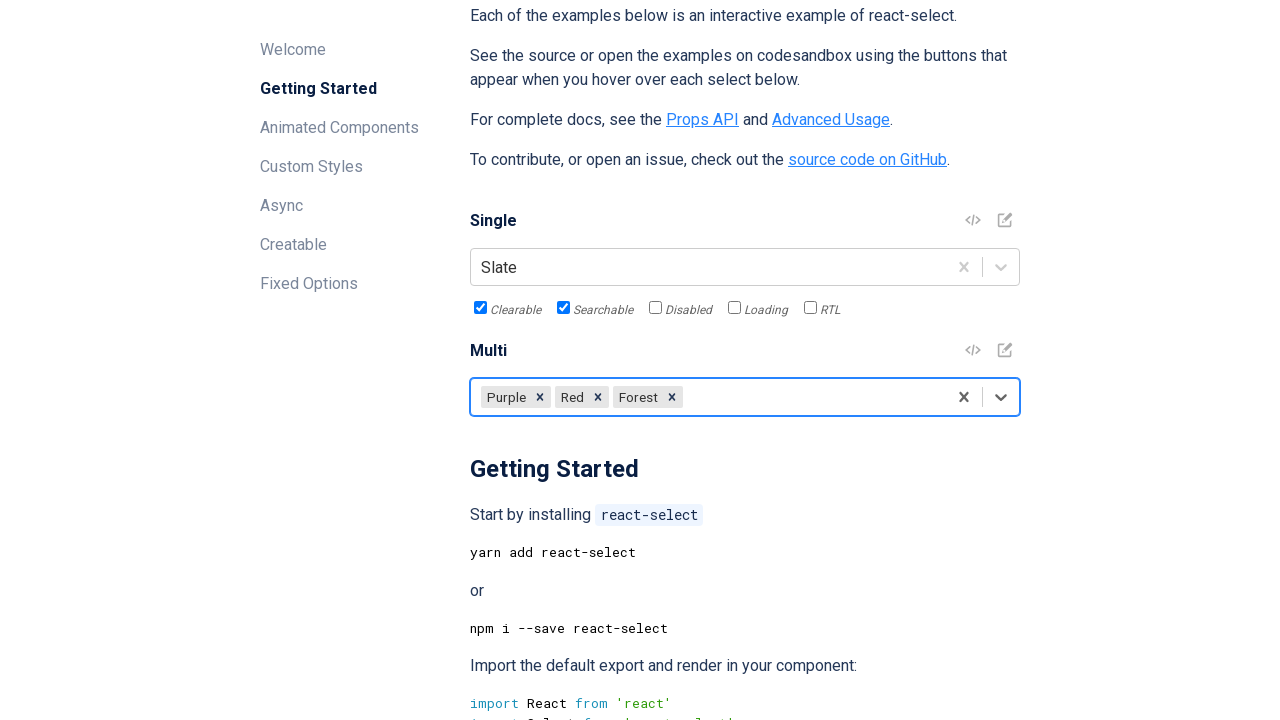

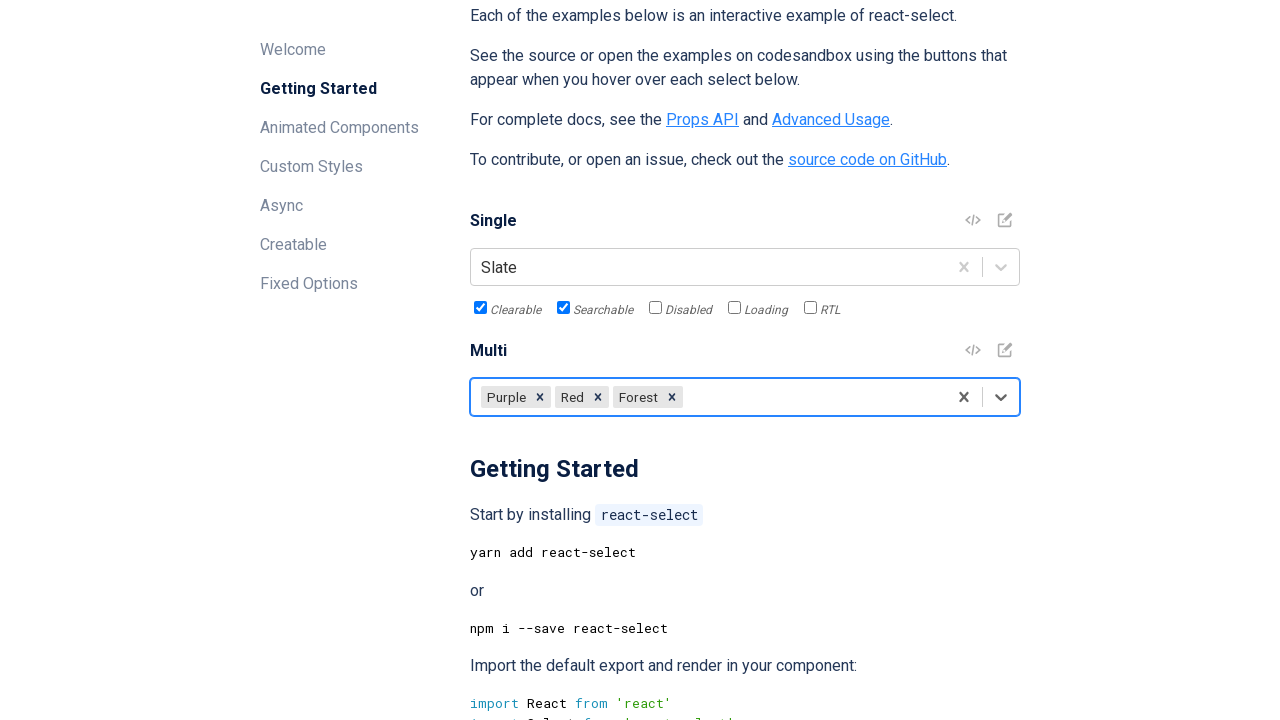